Verifies that checking visibility of a non-existent element returns false

Starting URL: https://demoqa.com/select-menu

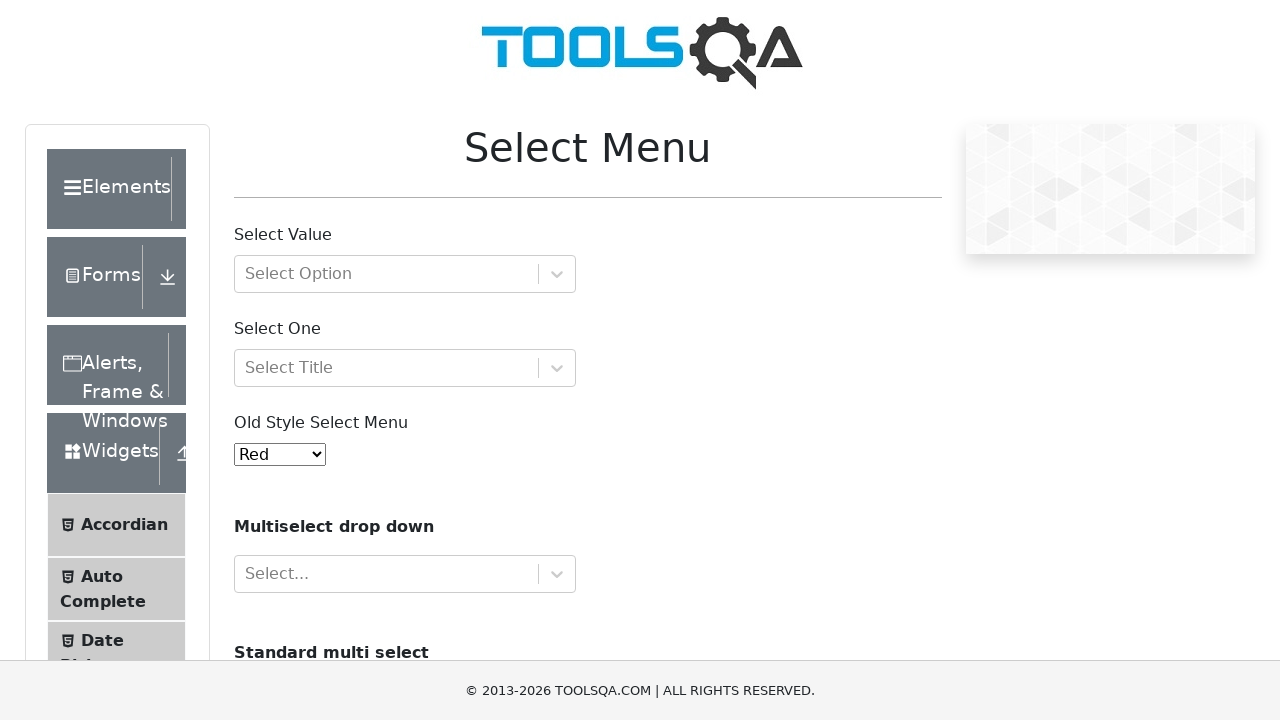

Navigated to https://demoqa.com/select-menu
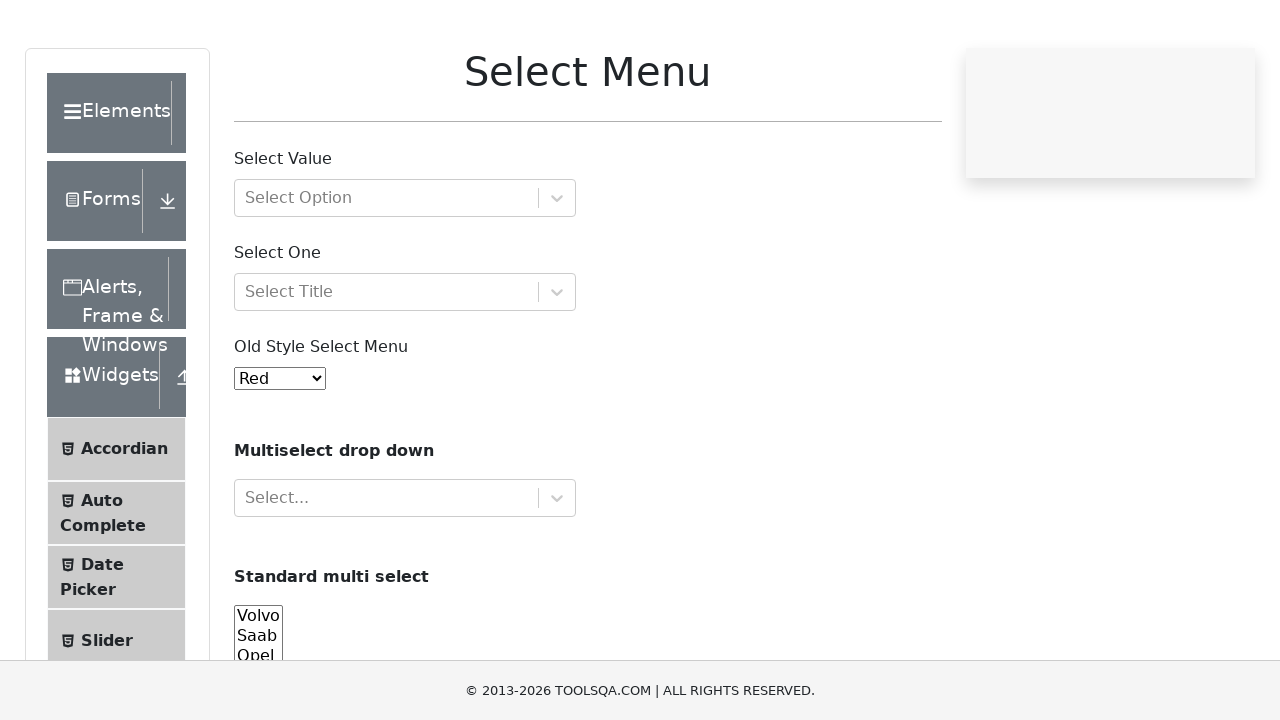

Checked visibility of non-existent element #nonExistentListBox, returned False
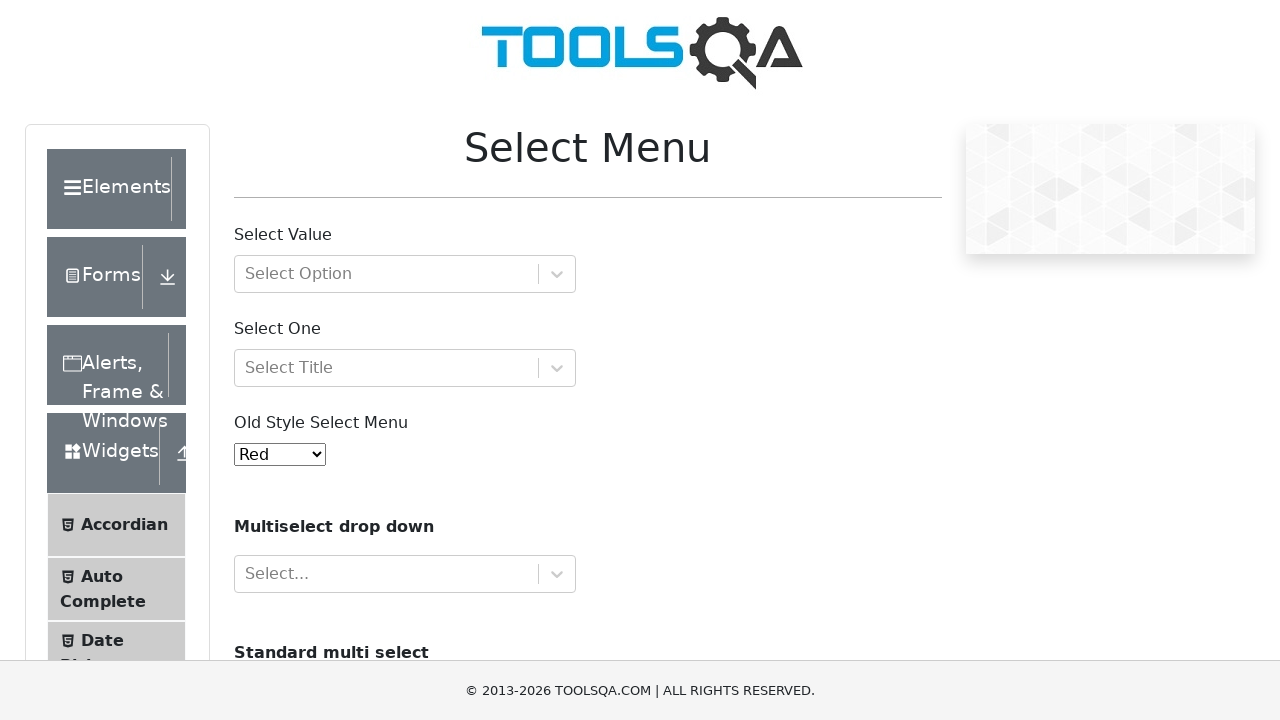

Asserted that non-existent element visibility is False
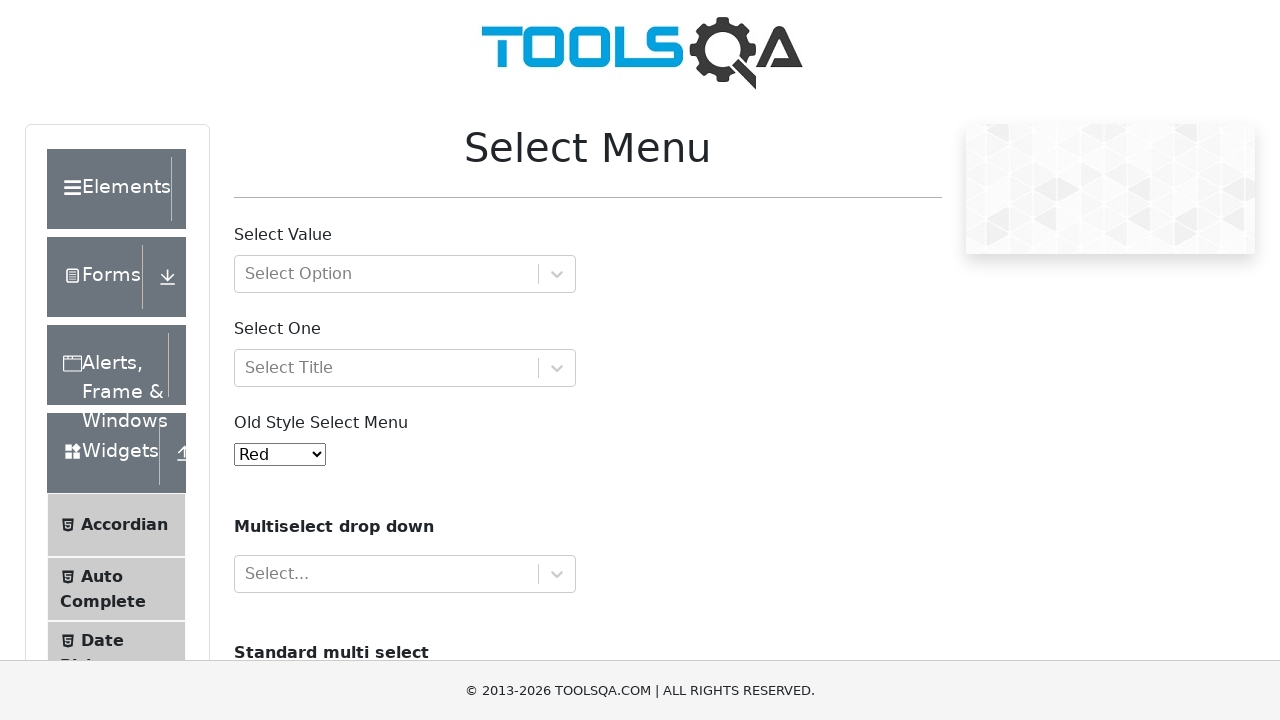

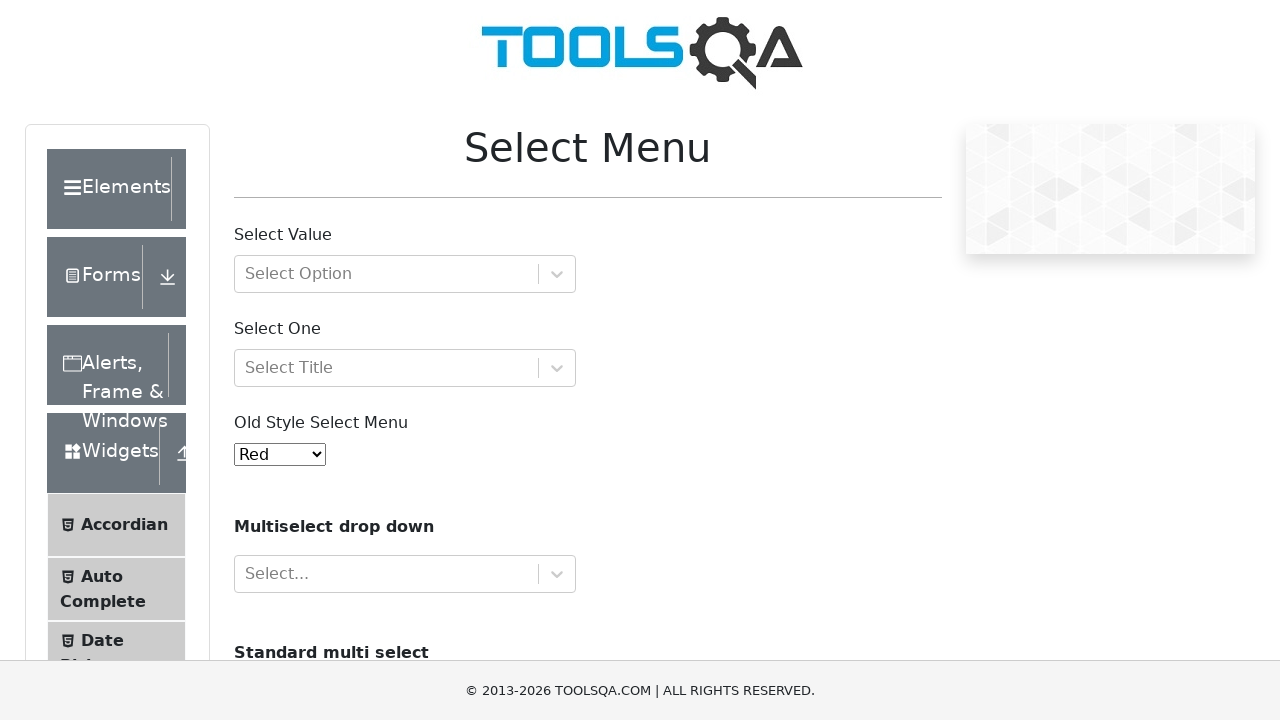